Tests browser back button navigation between filter views (All, Active, Completed).

Starting URL: https://demo.playwright.dev/todomvc

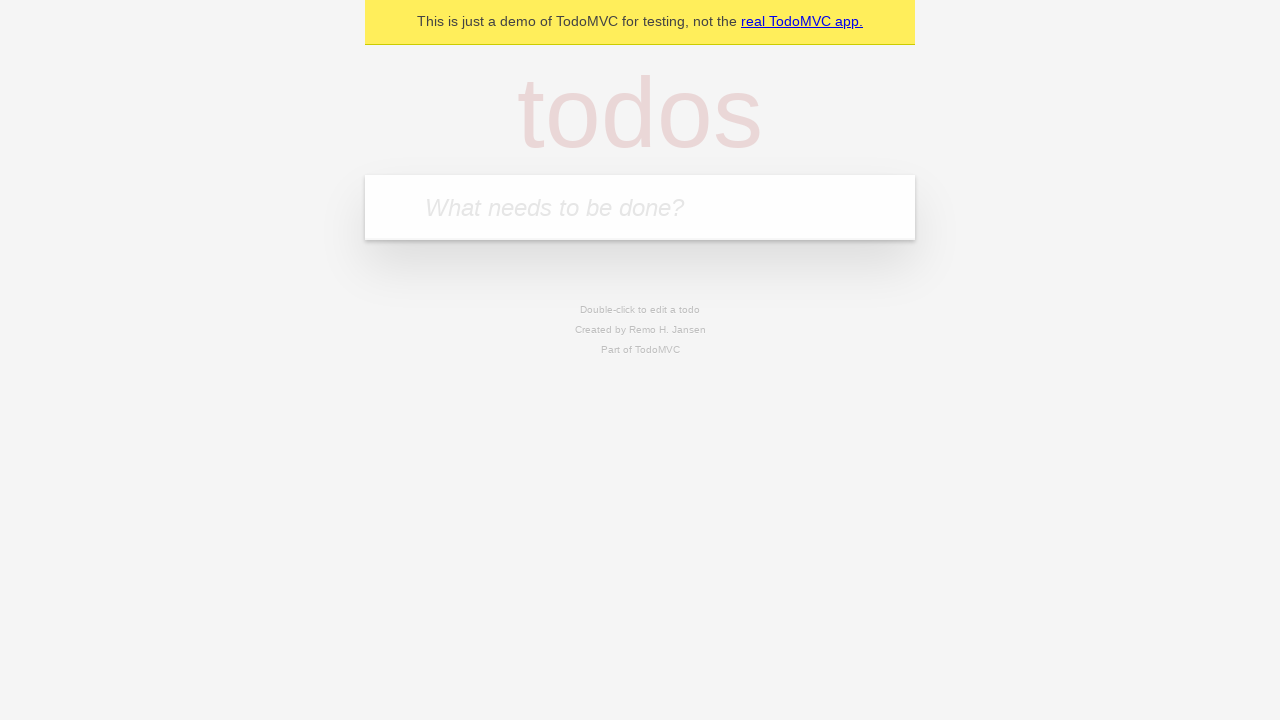

Filled todo input with 'buy some cheese' on internal:attr=[placeholder="What needs to be done?"i]
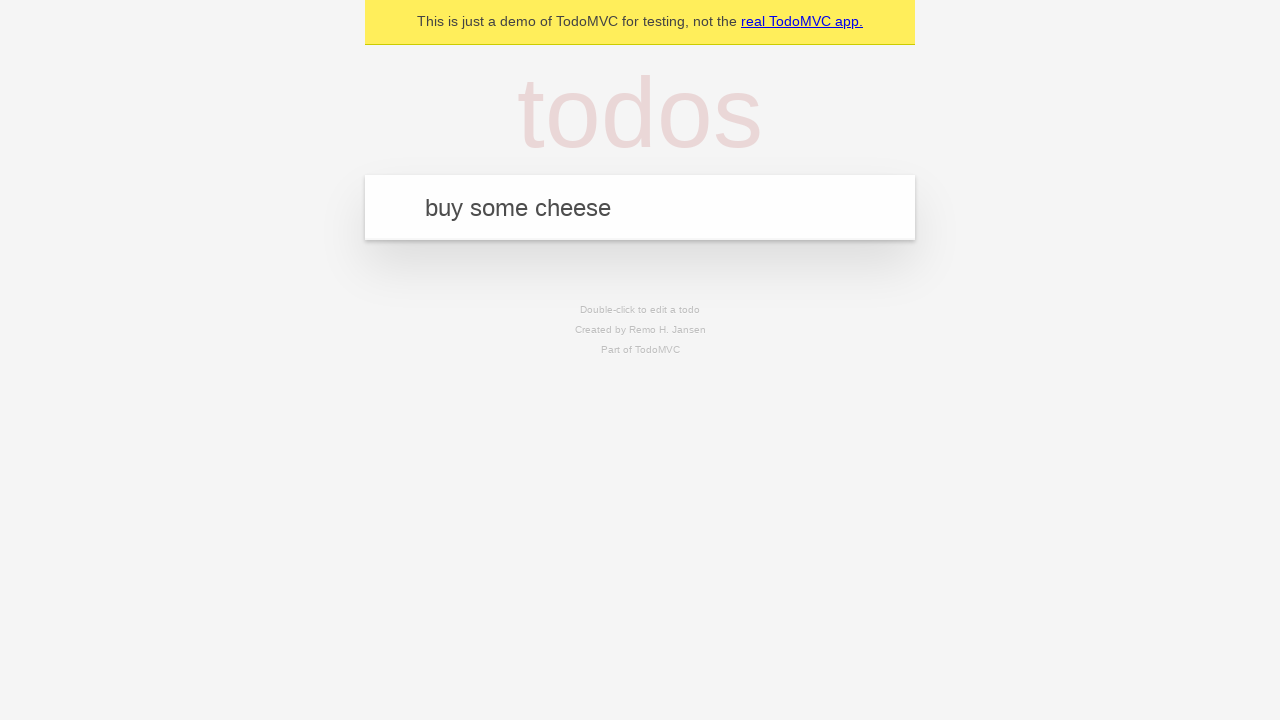

Pressed Enter to create first todo on internal:attr=[placeholder="What needs to be done?"i]
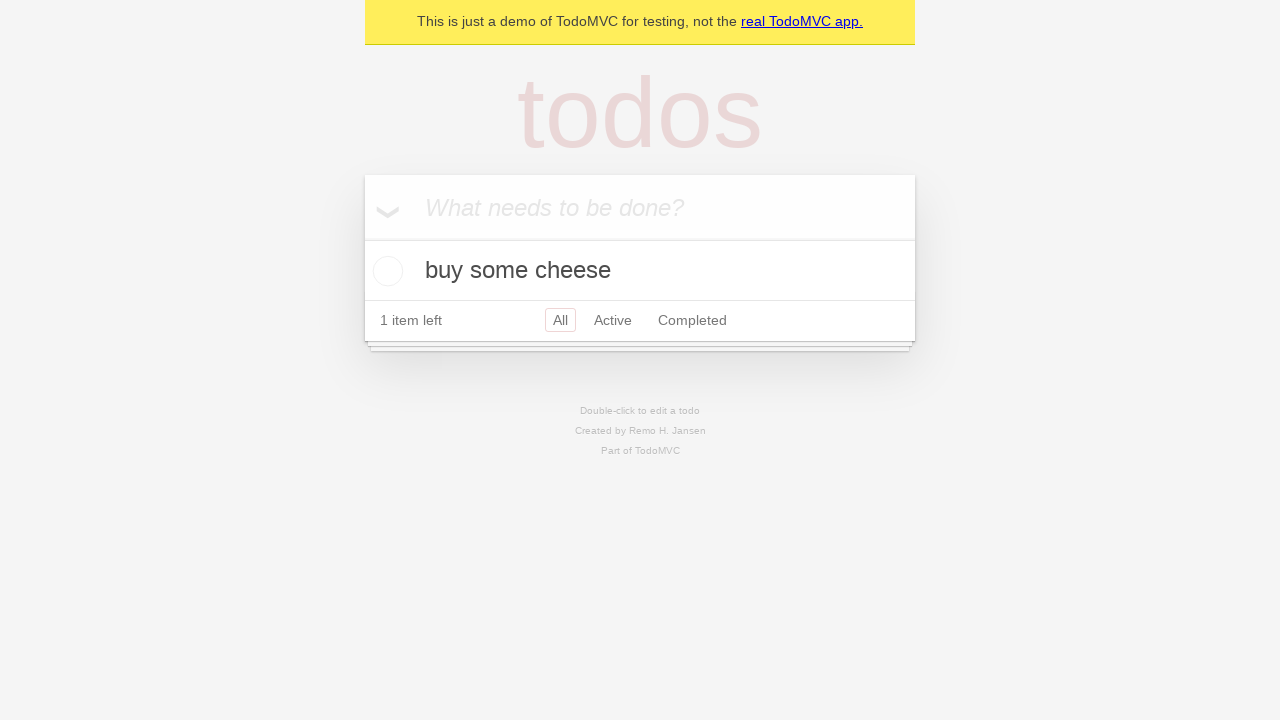

Filled todo input with 'feed the cat' on internal:attr=[placeholder="What needs to be done?"i]
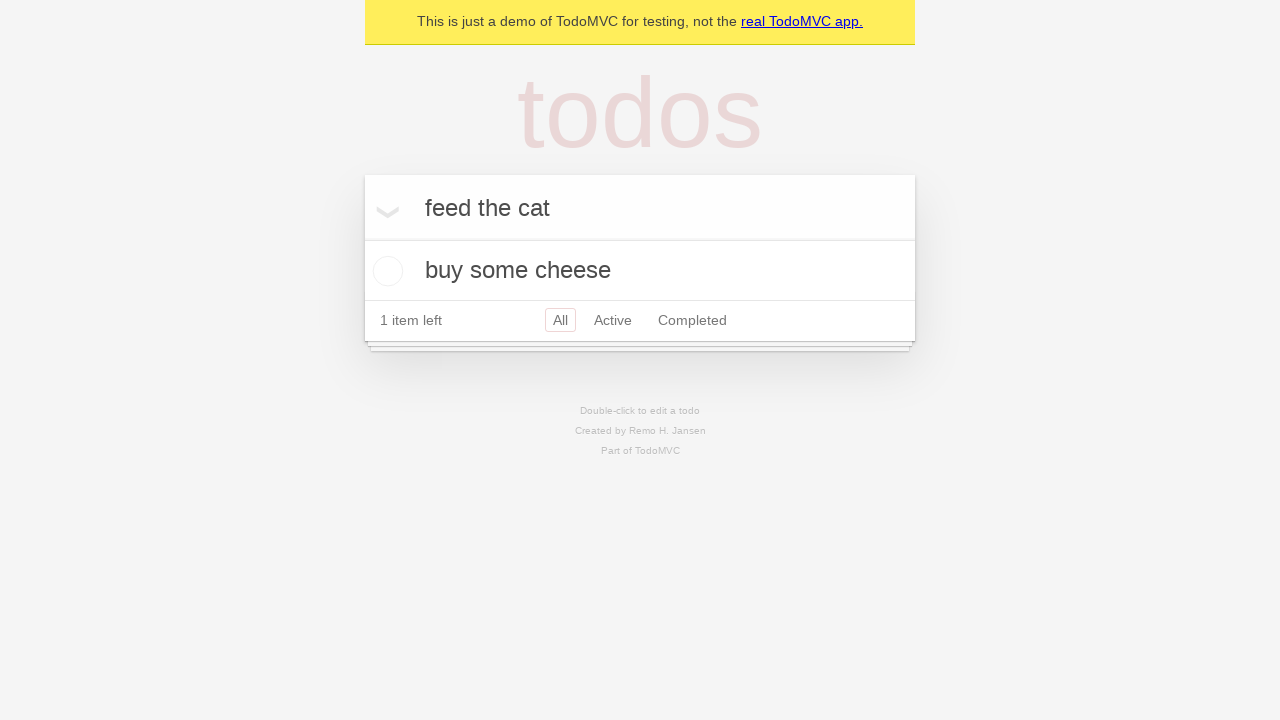

Pressed Enter to create second todo on internal:attr=[placeholder="What needs to be done?"i]
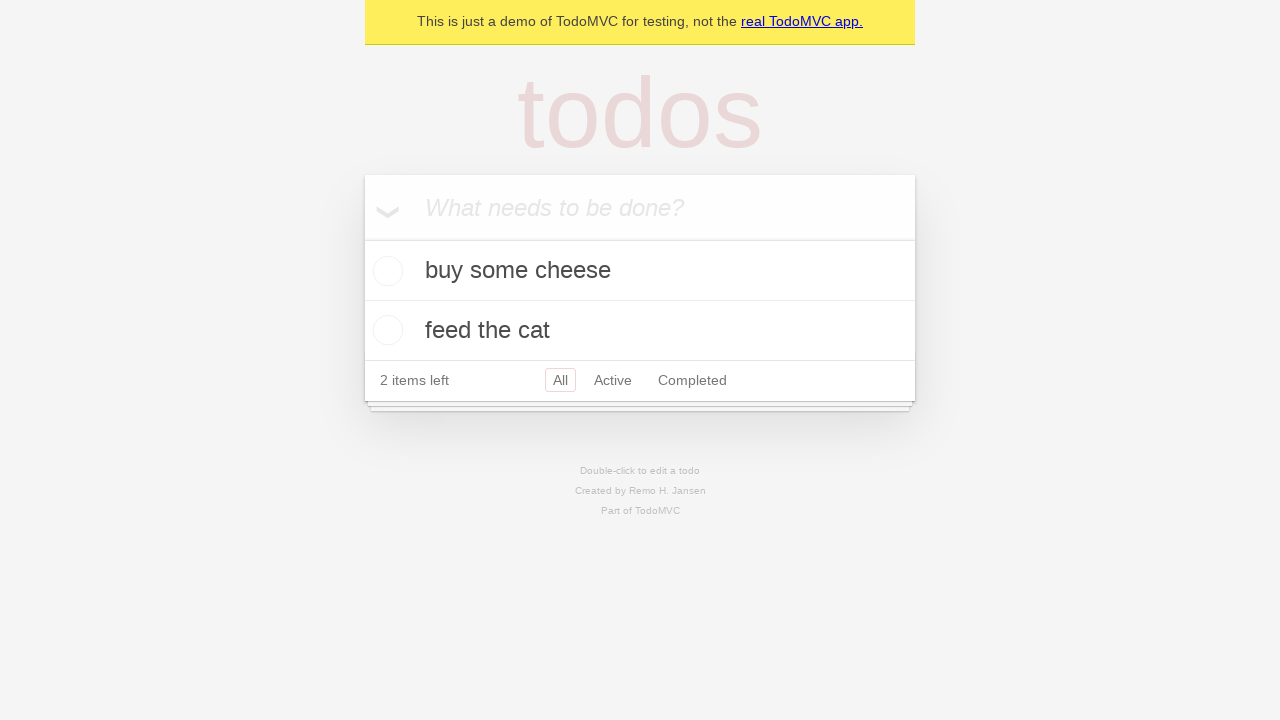

Filled todo input with 'book a doctors appointment' on internal:attr=[placeholder="What needs to be done?"i]
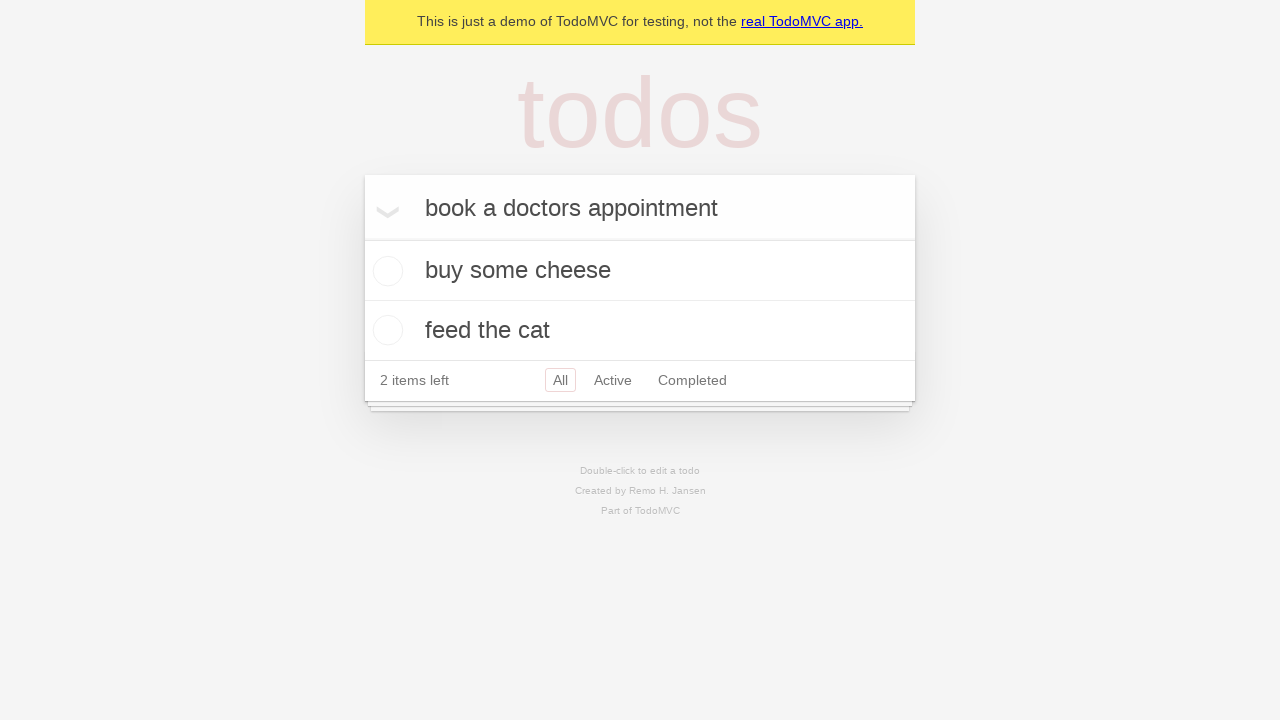

Pressed Enter to create third todo on internal:attr=[placeholder="What needs to be done?"i]
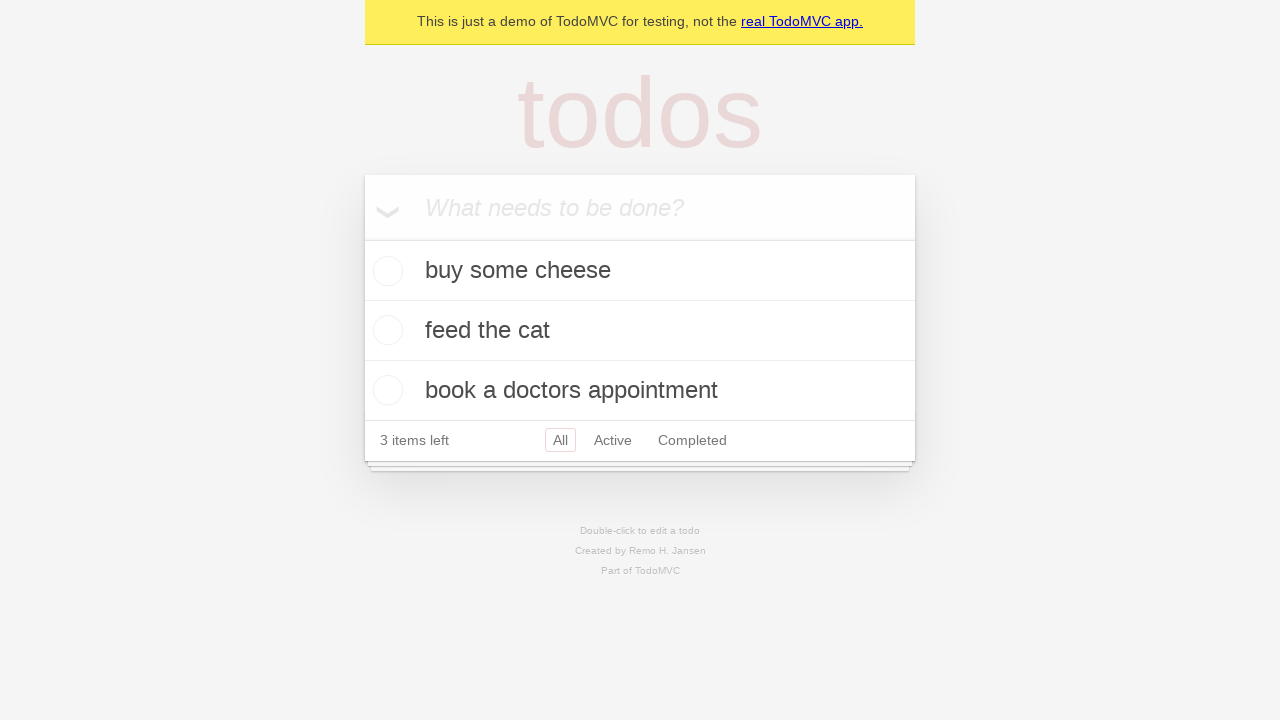

Checked the second todo item 'feed the cat' at (385, 330) on internal:testid=[data-testid="todo-item"s] >> nth=1 >> internal:role=checkbox
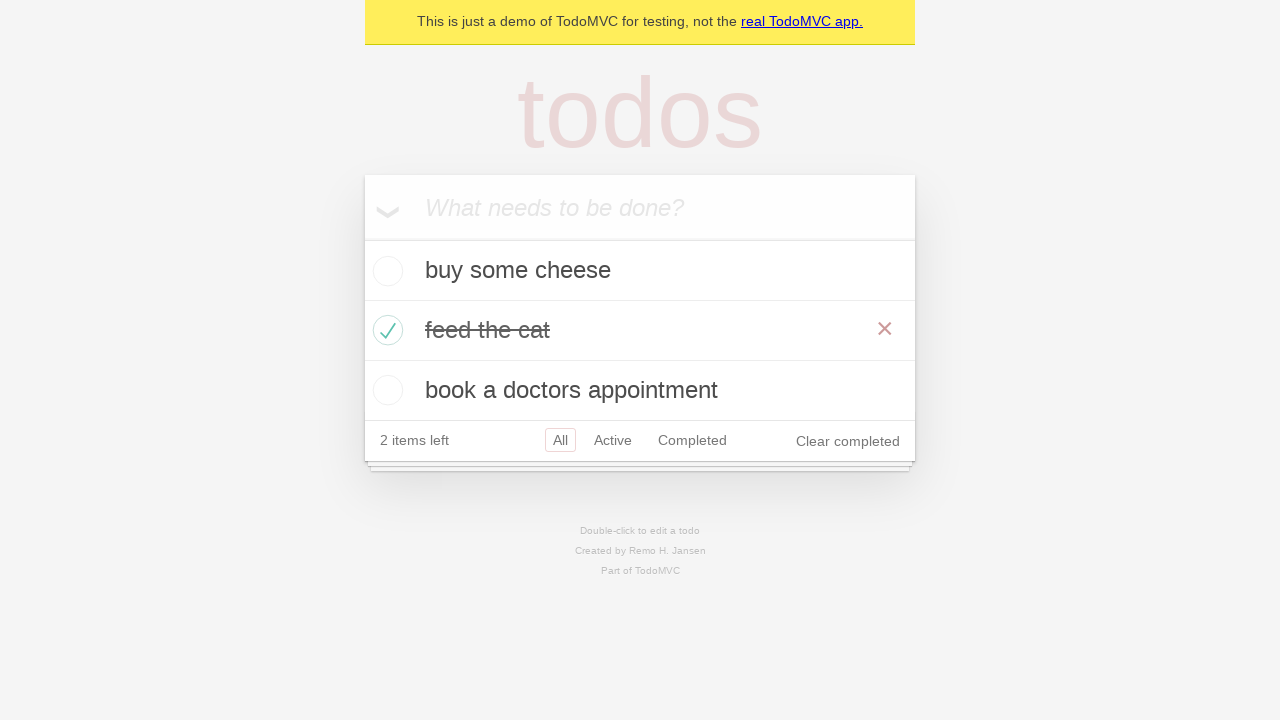

Clicked 'All' filter to show all todos at (560, 440) on internal:role=link[name="All"i]
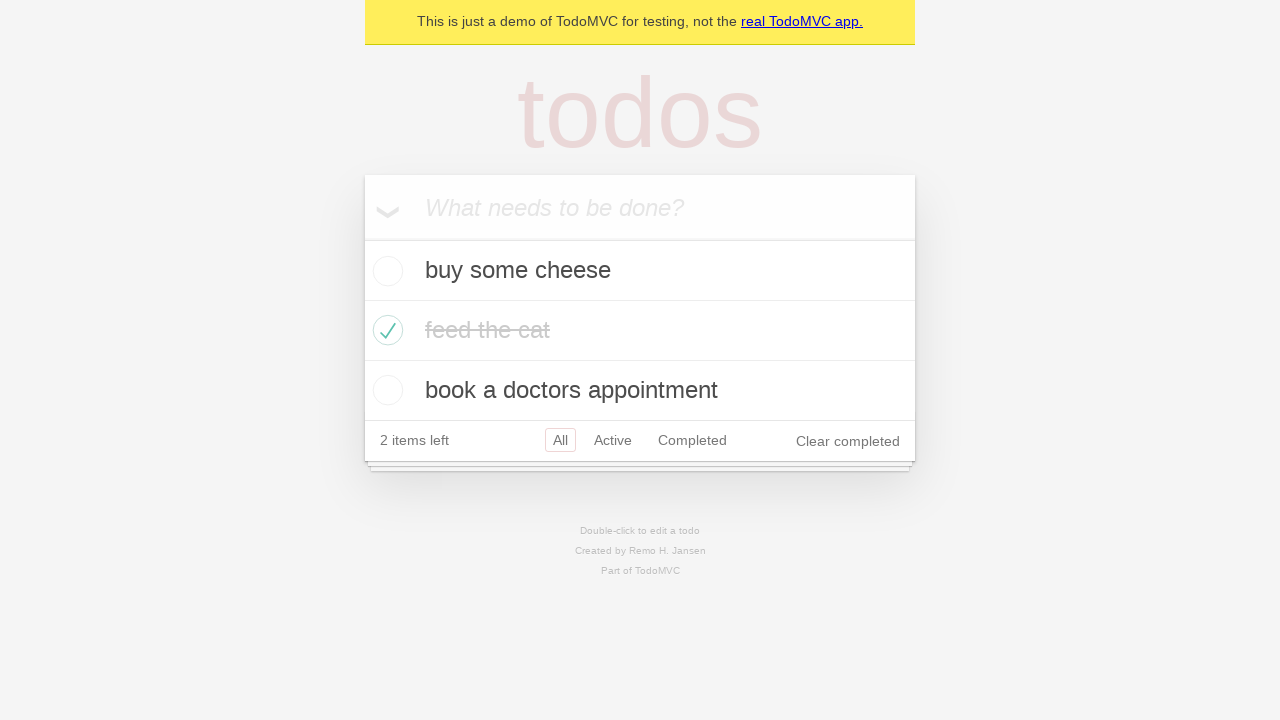

Clicked 'Active' filter to show active todos only at (613, 440) on internal:role=link[name="Active"i]
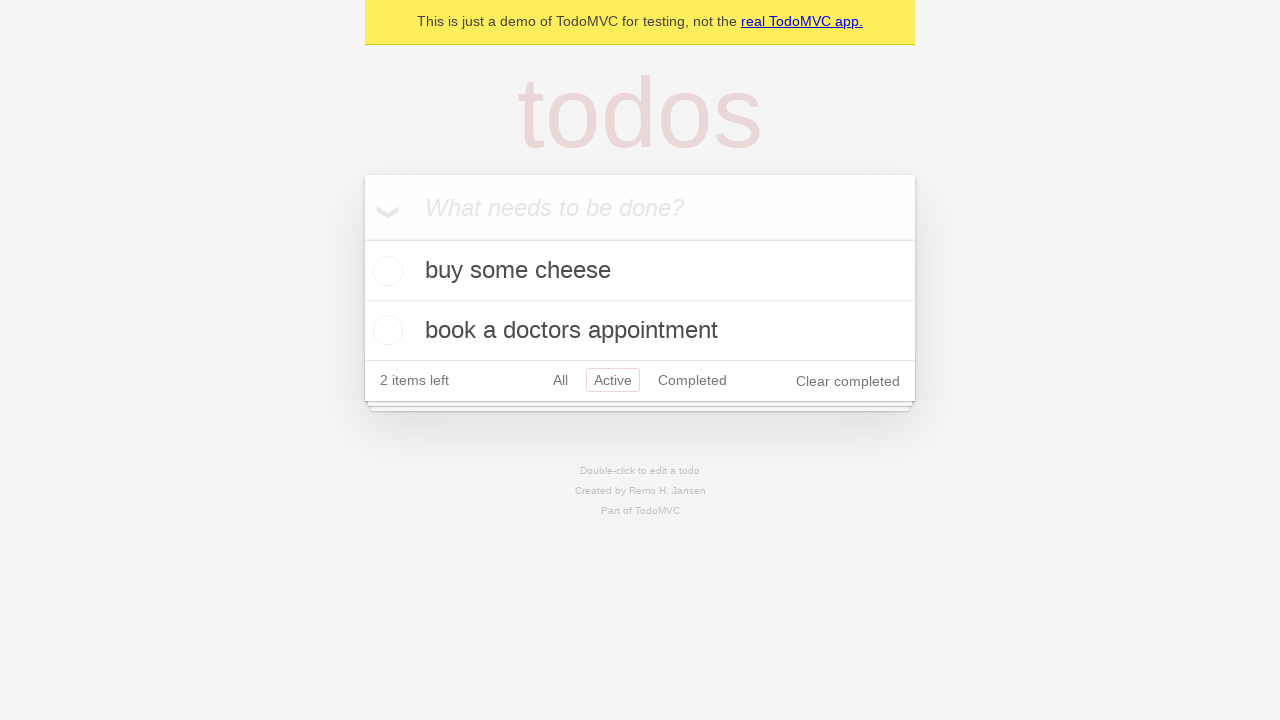

Clicked 'Completed' filter to show completed todos only at (692, 380) on internal:role=link[name="Completed"i]
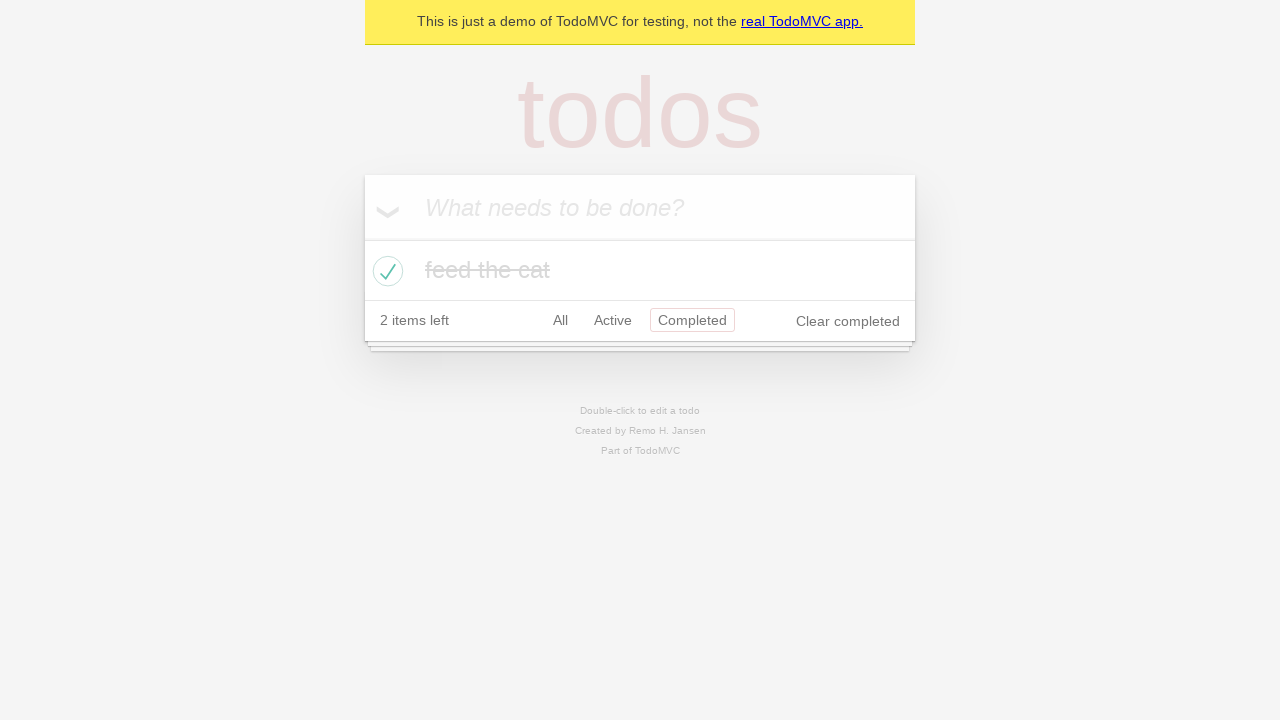

Navigated back to 'Active' filter view
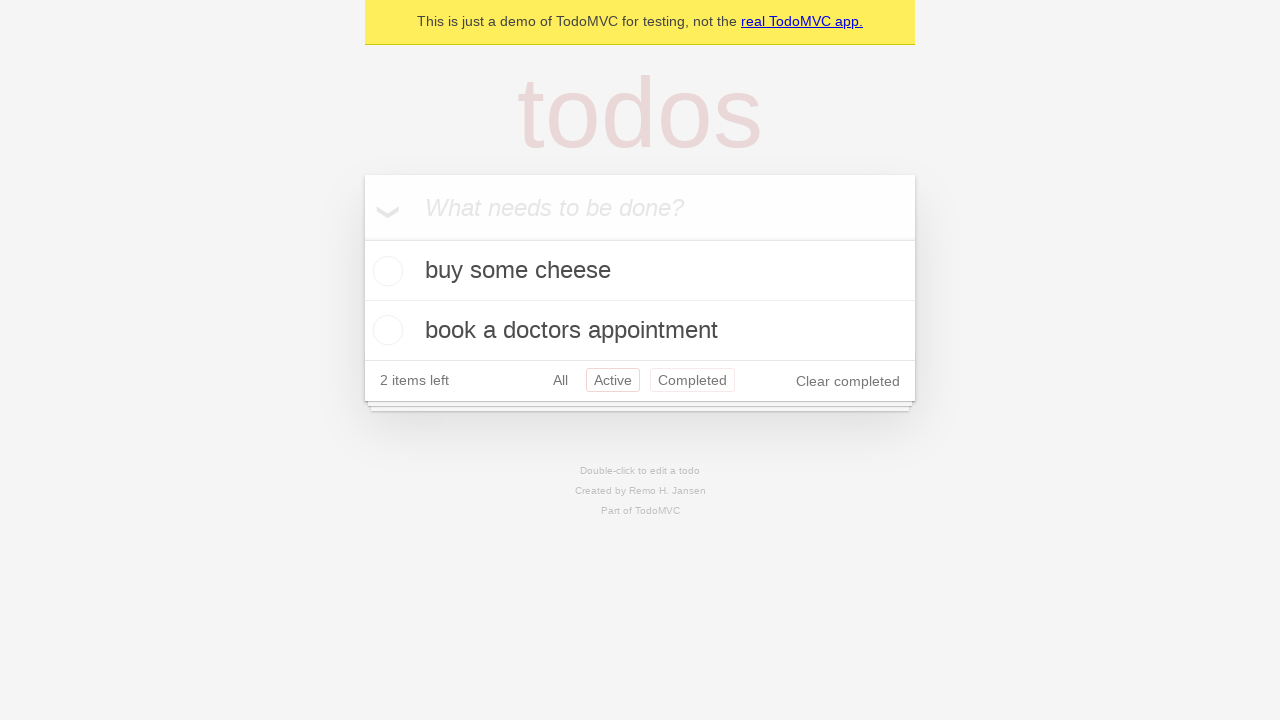

Navigated back to 'All' filter view
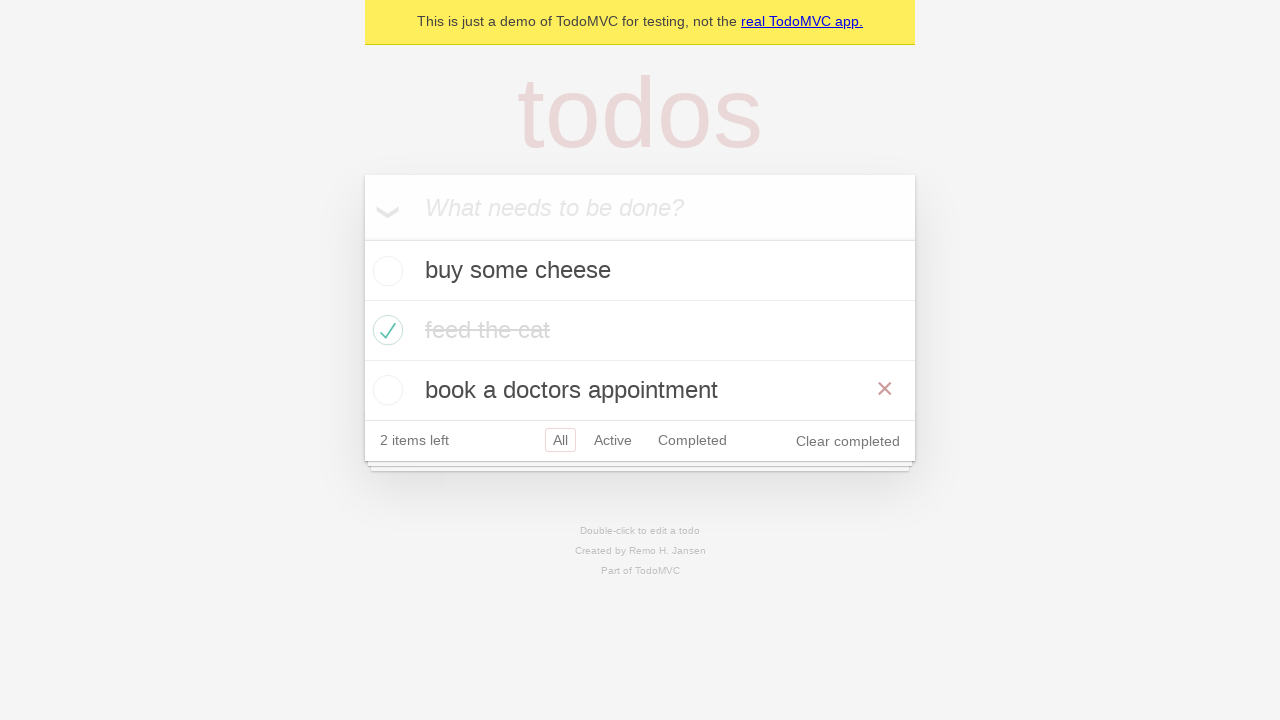

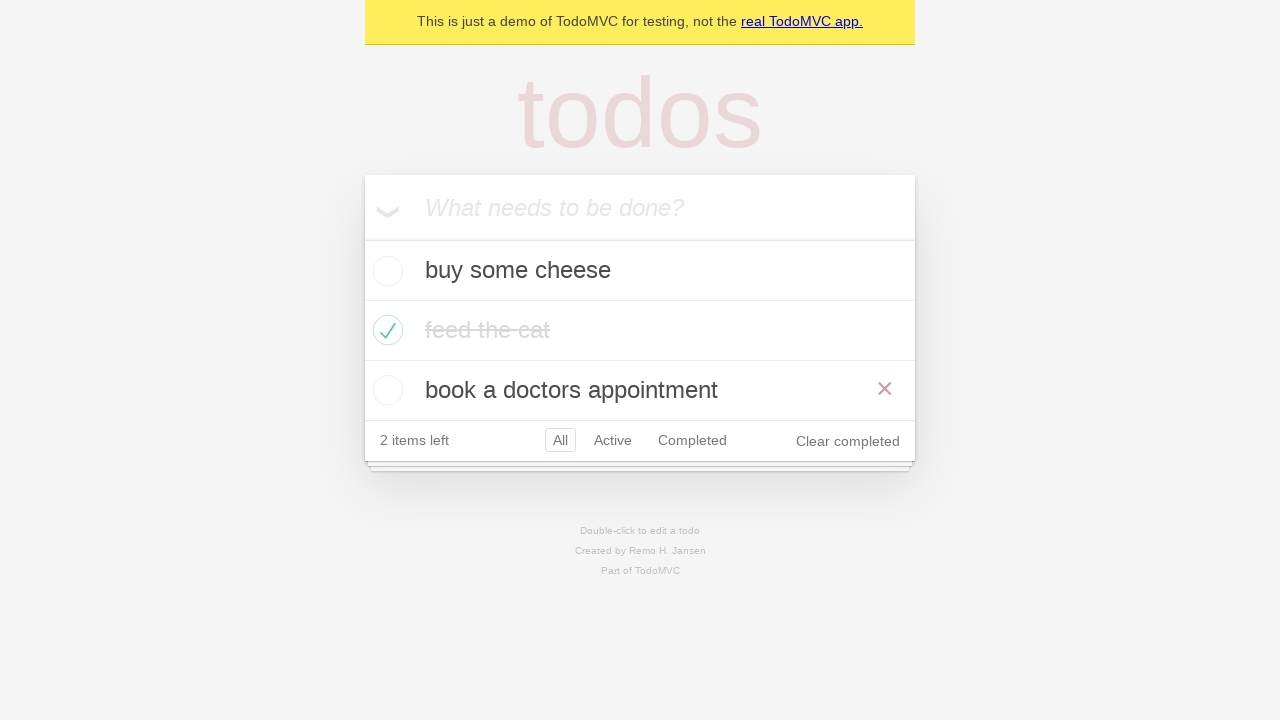